Navigates to the RedBus website homepage and waits for it to load. This is a basic page load test.

Starting URL: https://www.redbus.in/

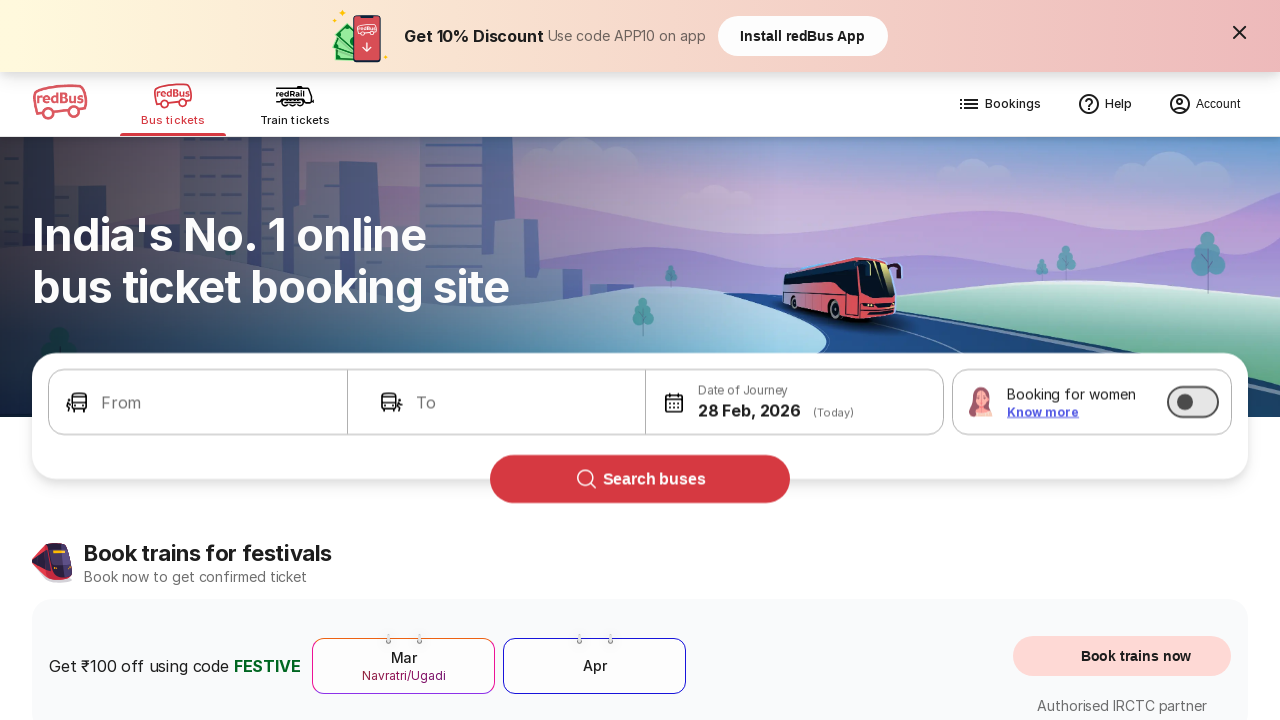

Waited for page DOM to be fully loaded
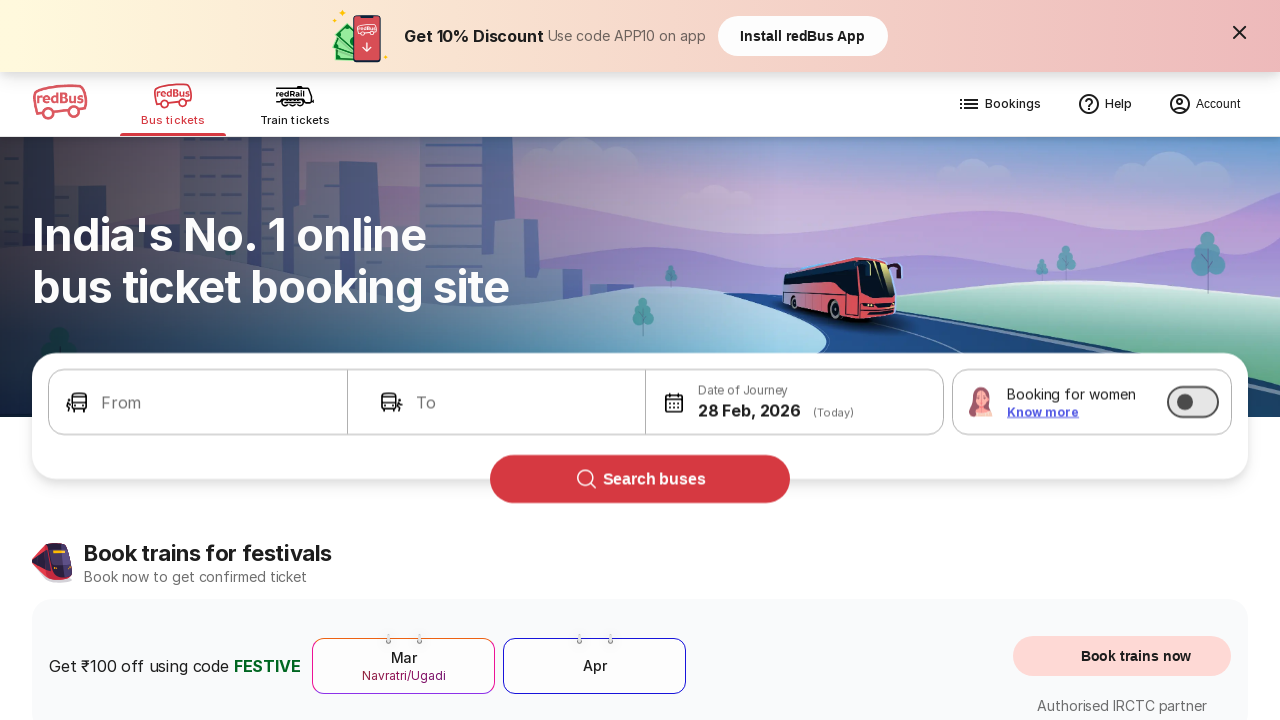

Verified body element is present on RedBus homepage
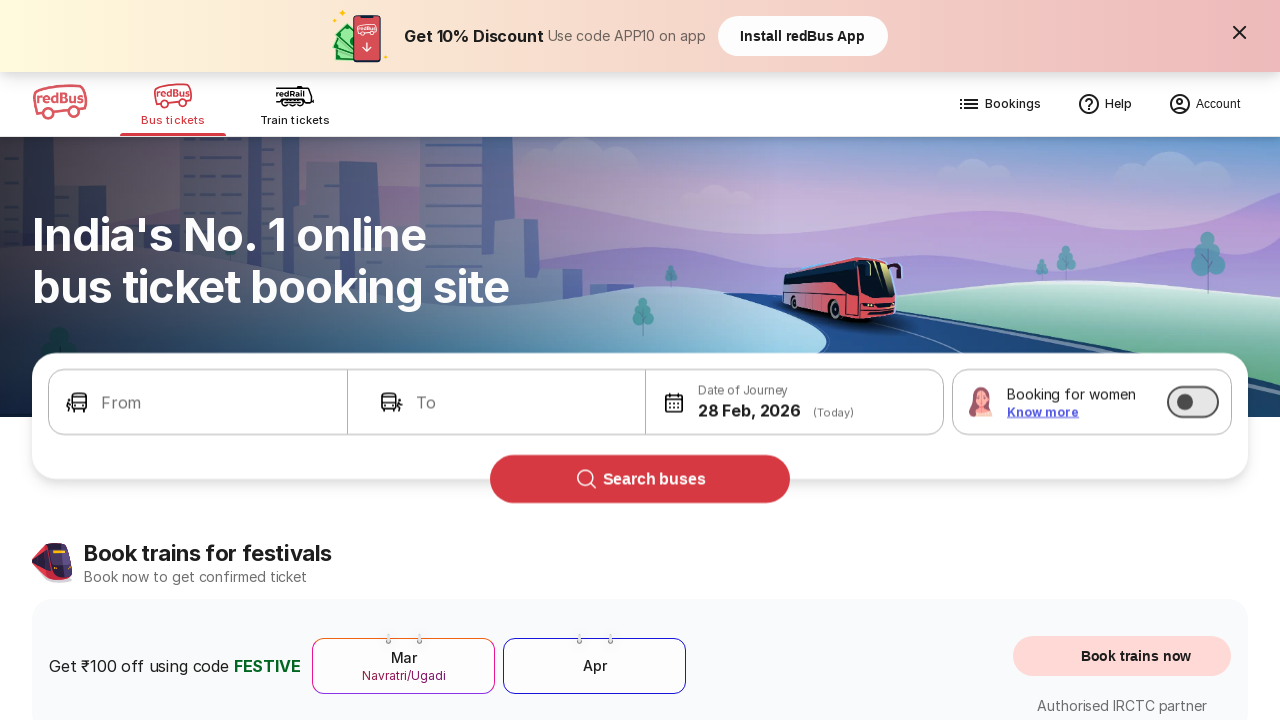

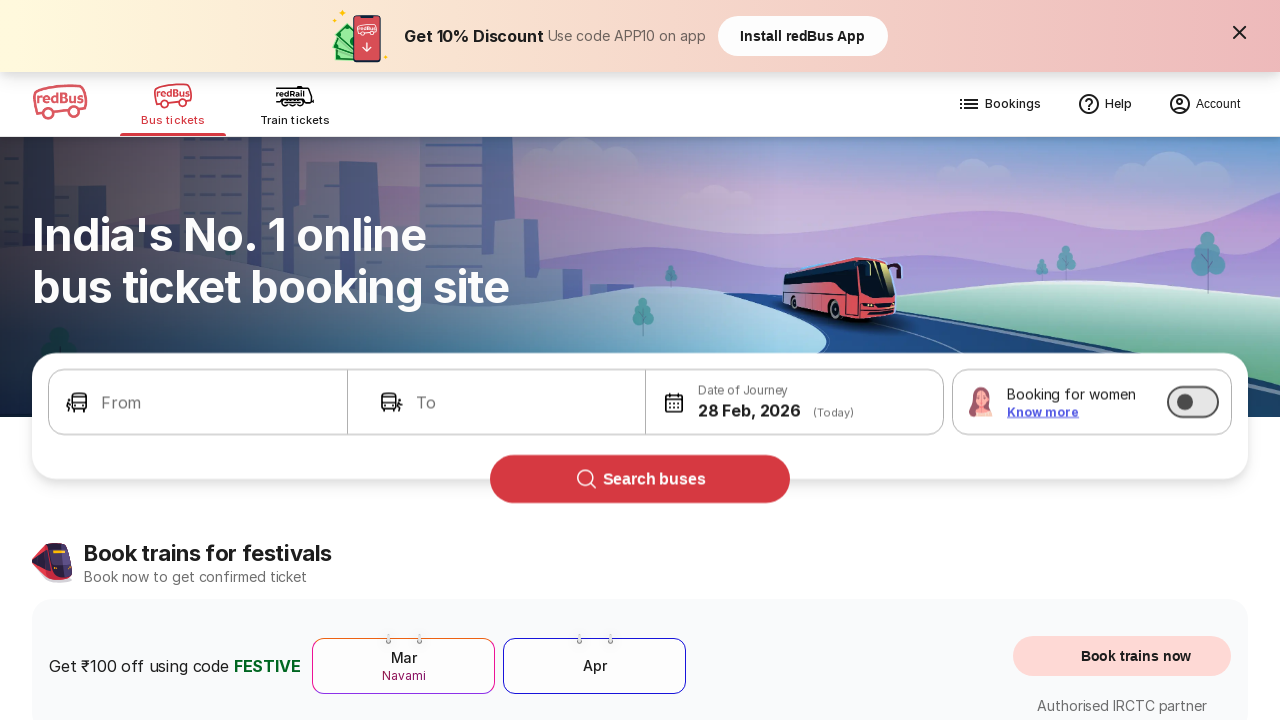